Tests multi-window/tab handling by opening multiple browser tabs with different URLs and switching between them to verify window management functionality.

Starting URL: https://rahulshettyacademy.com/AutomationPractice/

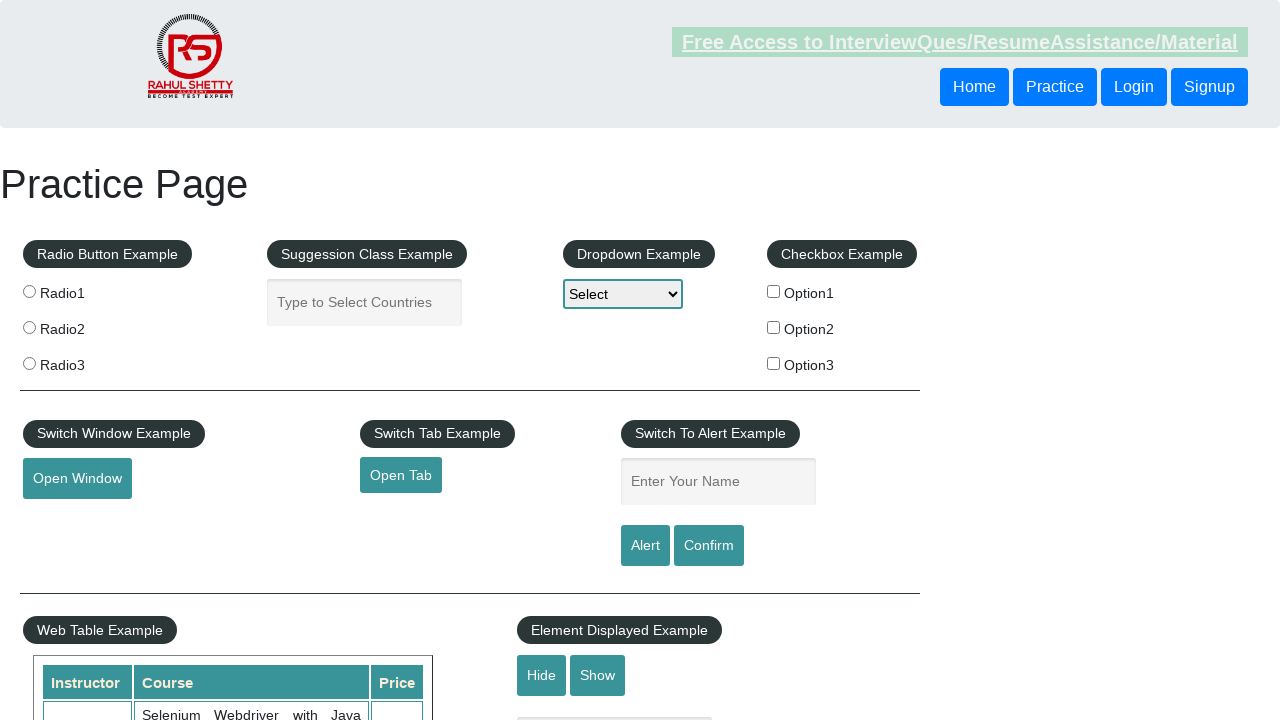

Opened Google in a new tab using window.open()
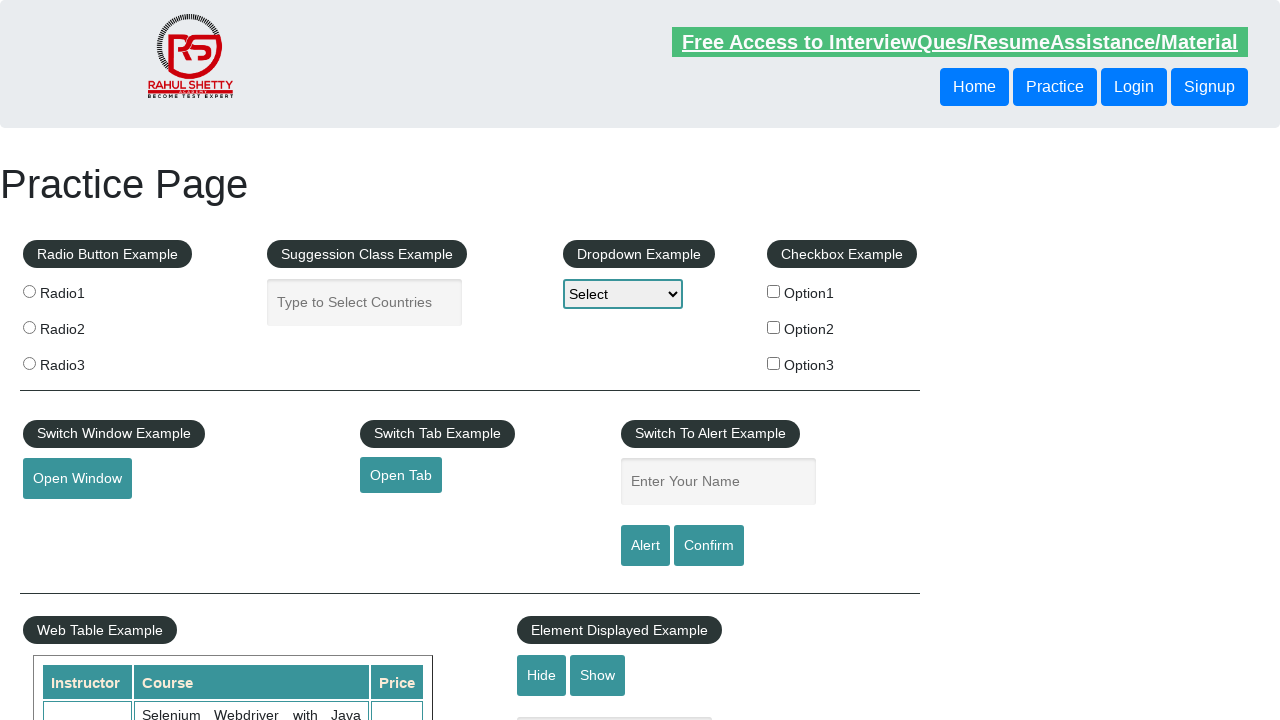

Waited 2 seconds for Google tab to load
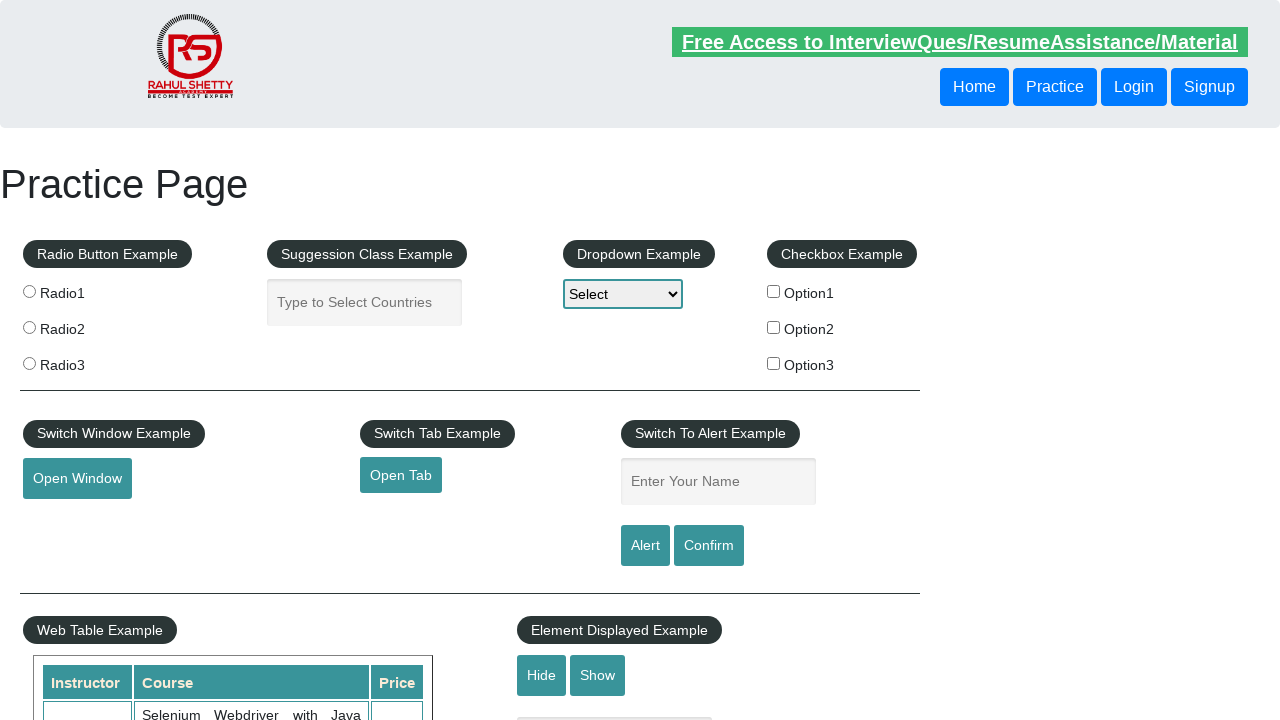

Opened USA.gov voting page in a new tab using window.open()
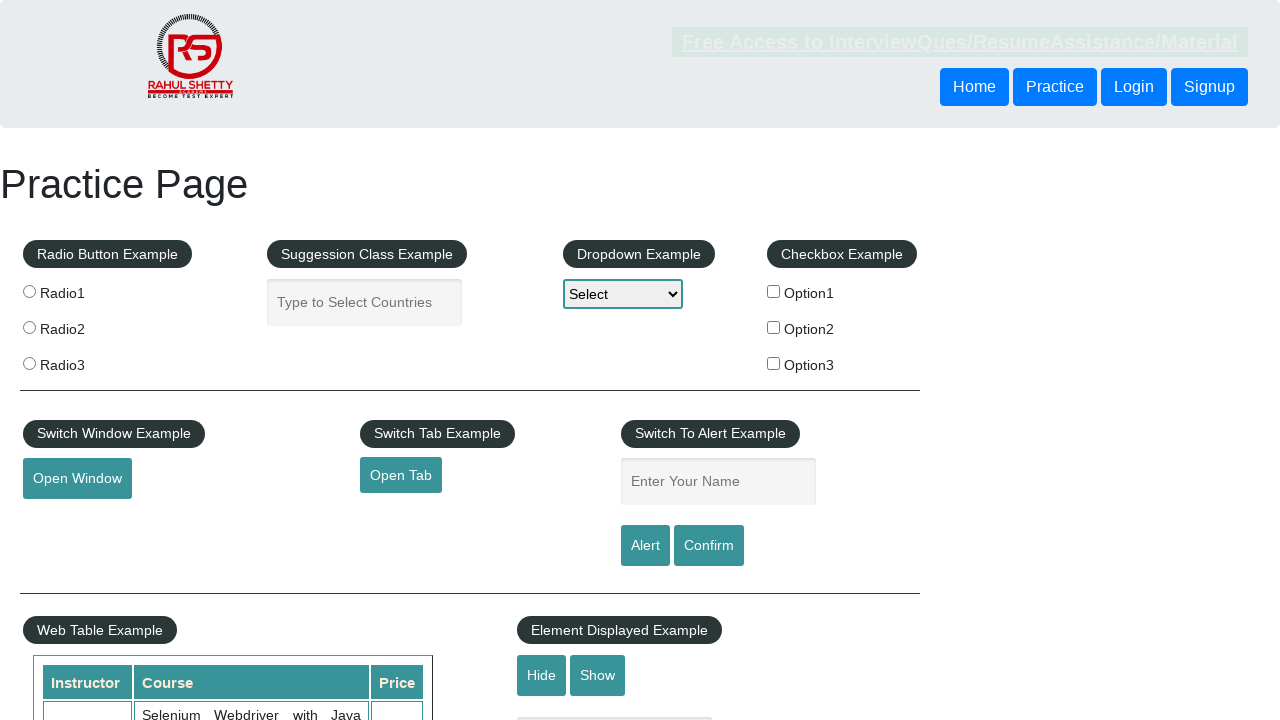

Waited 2 seconds for USA.gov tab to load
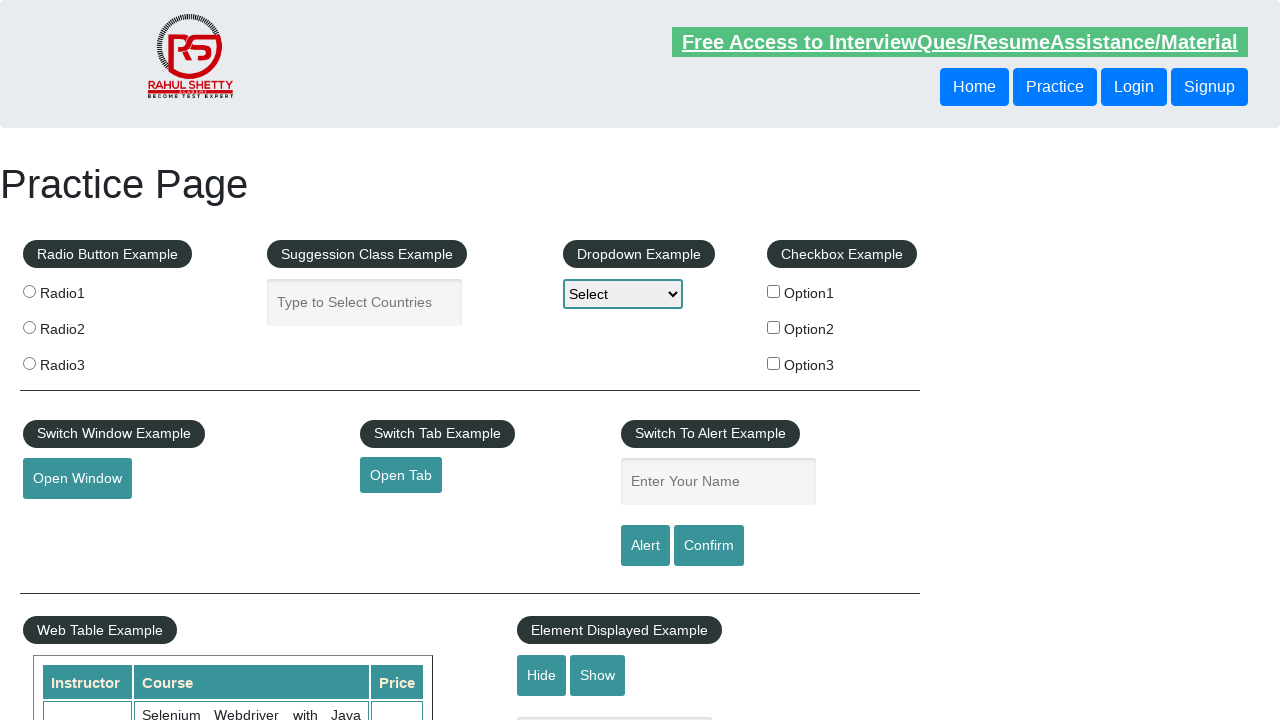

Opened WebEx page in a new tab using window.open()
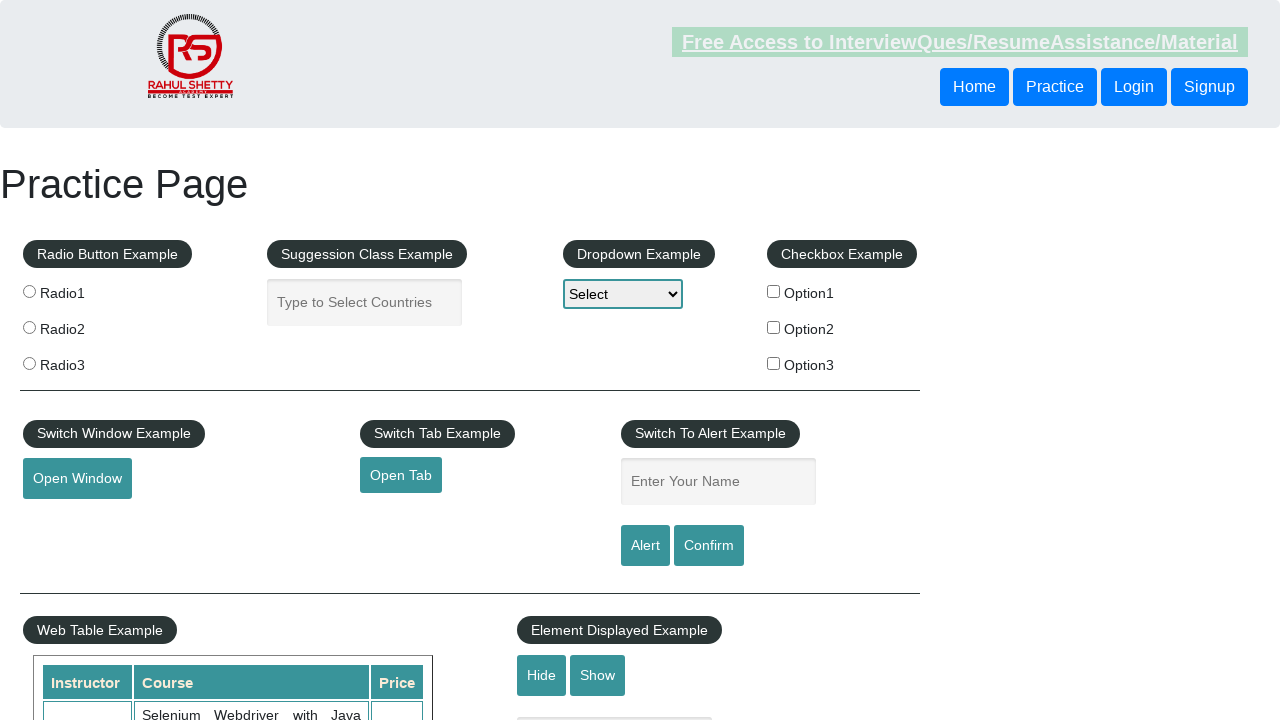

Waited 2 seconds for WebEx tab to load
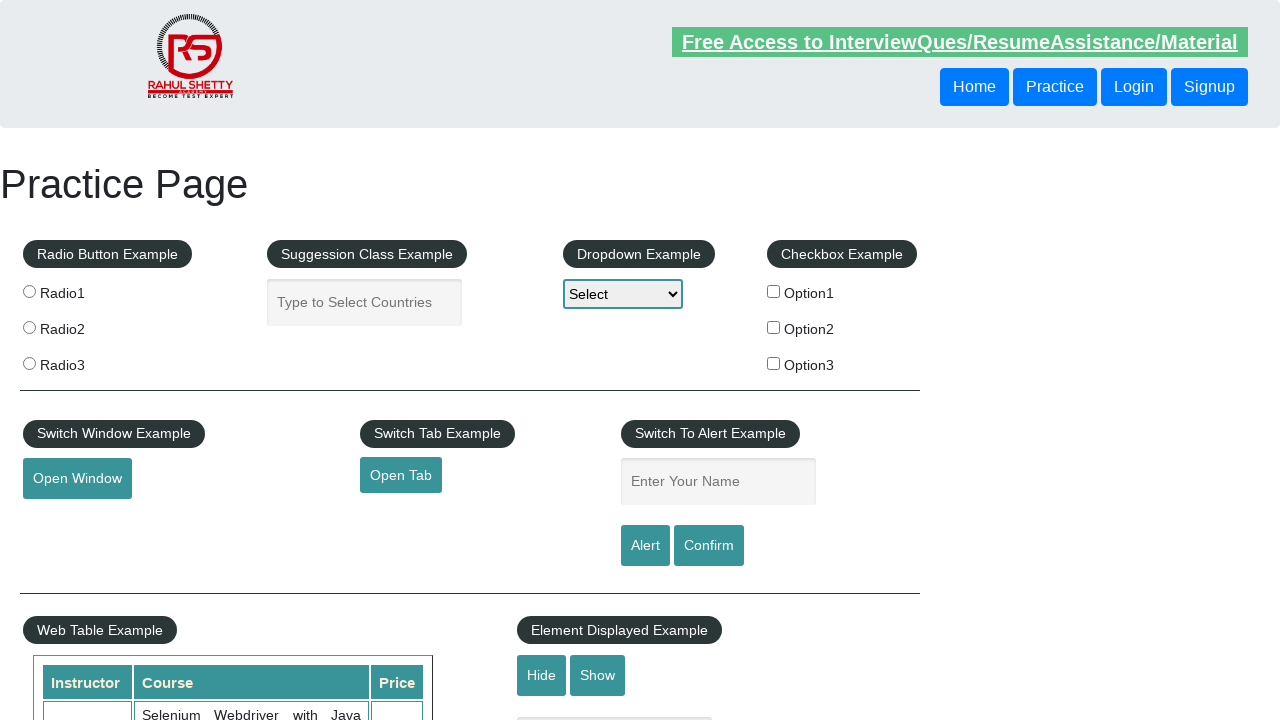

Retrieved all open pages/tabs from browser context
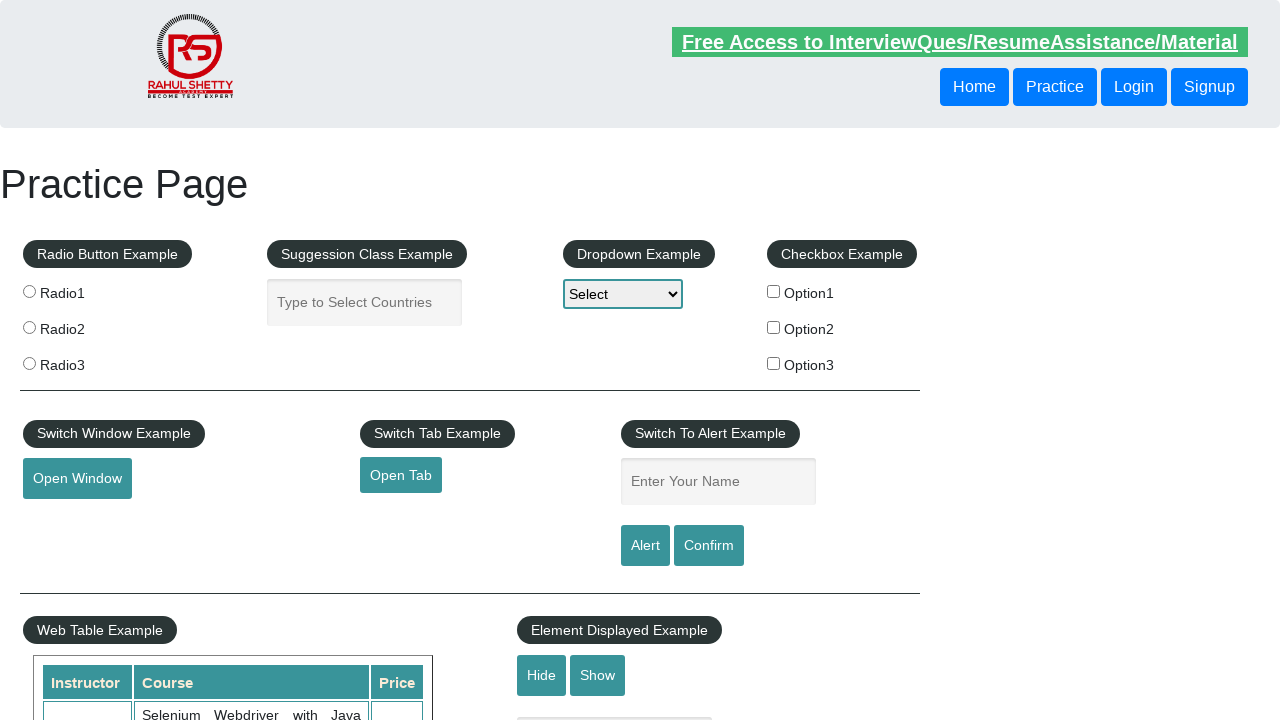

Switched to first tab (original AutomationPractice page)
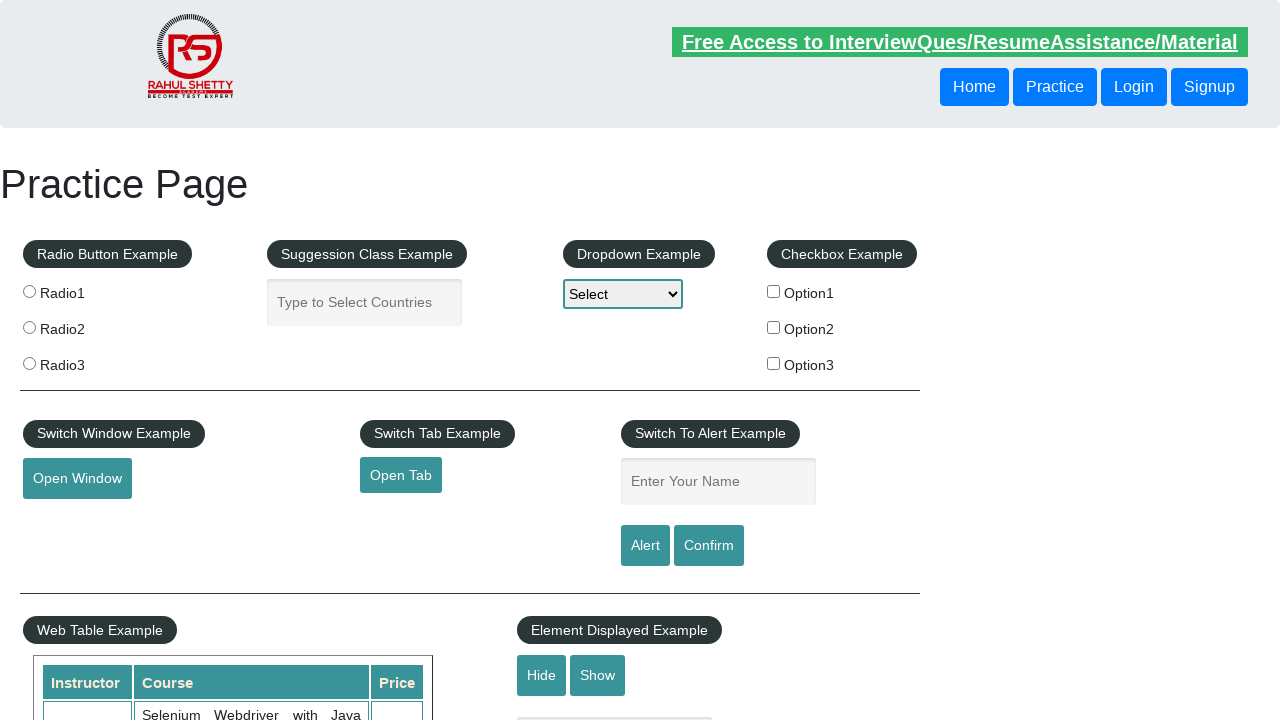

Waited 1 second after switching to first tab
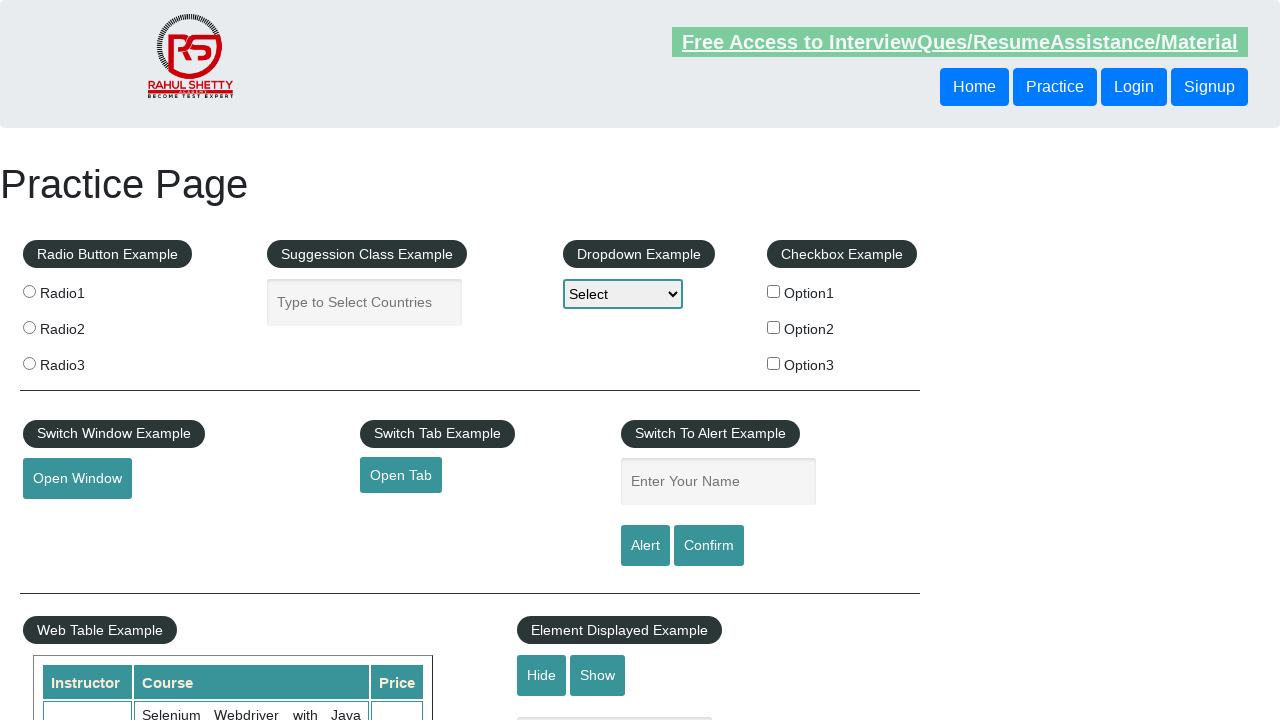

Switched to second tab (Google)
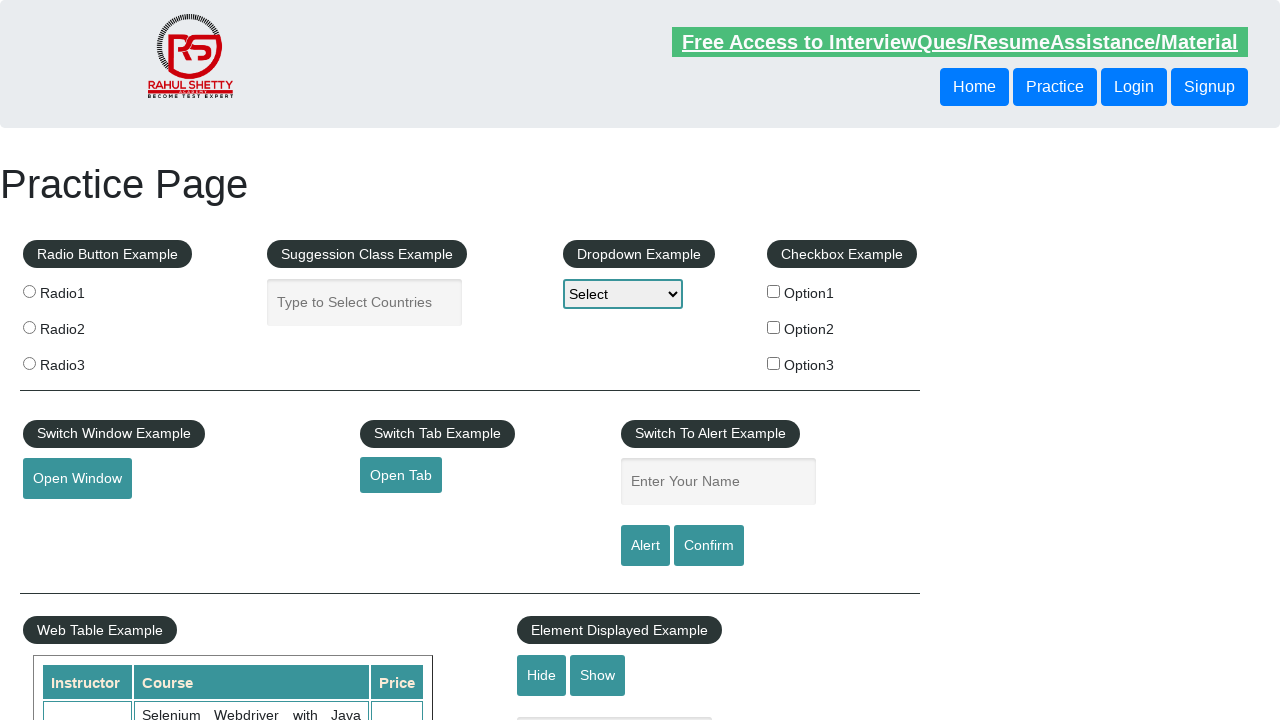

Waited 1 second after switching to Google tab
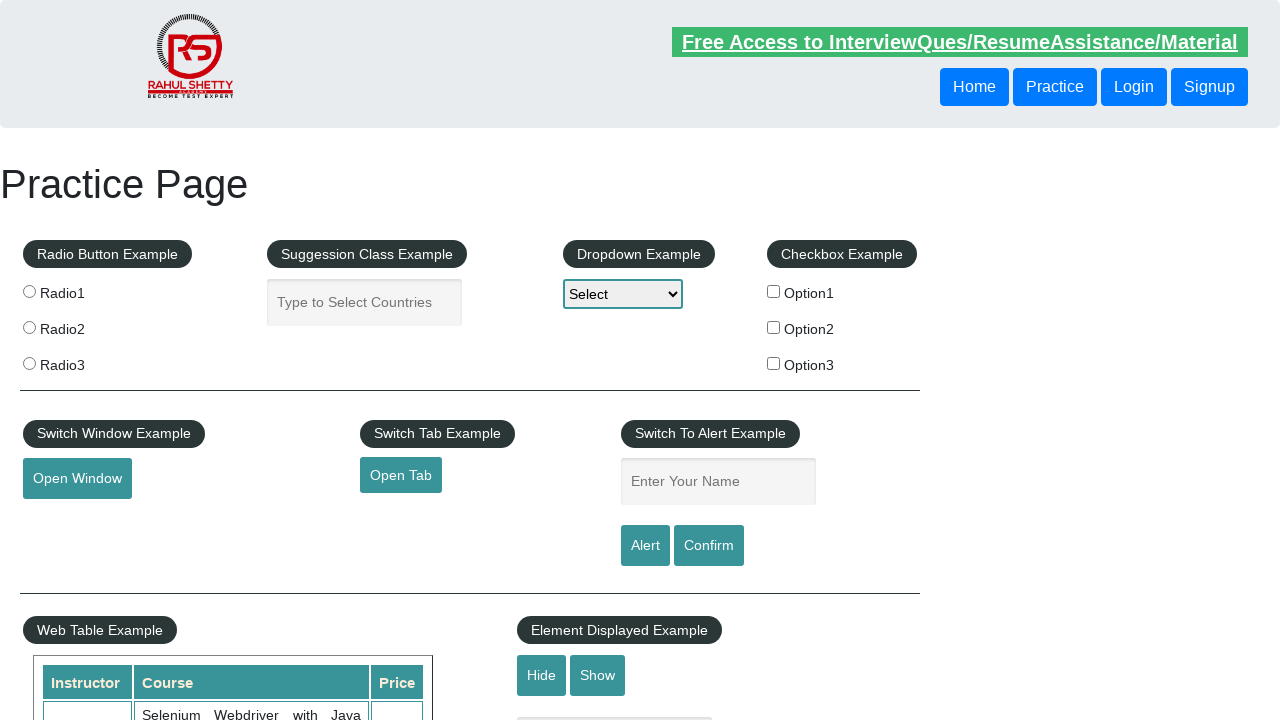

Switched to third tab (USA.gov voting page)
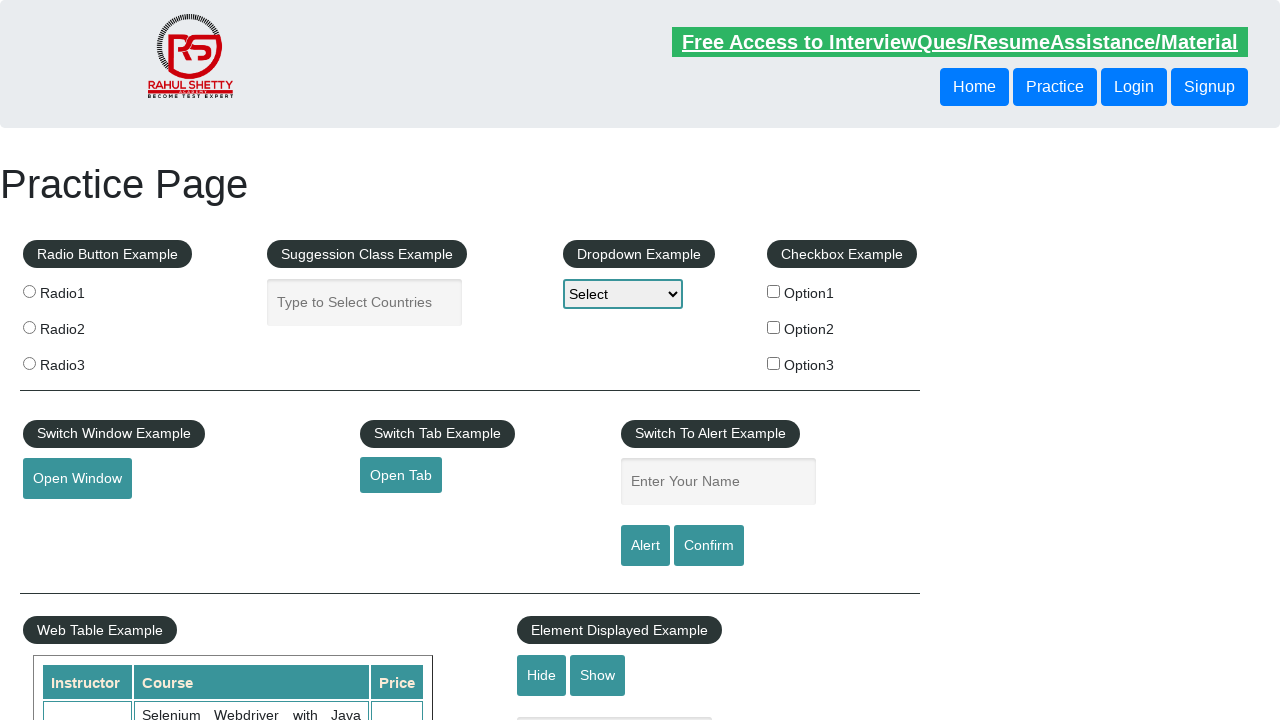

Waited 1 second after switching to USA.gov tab
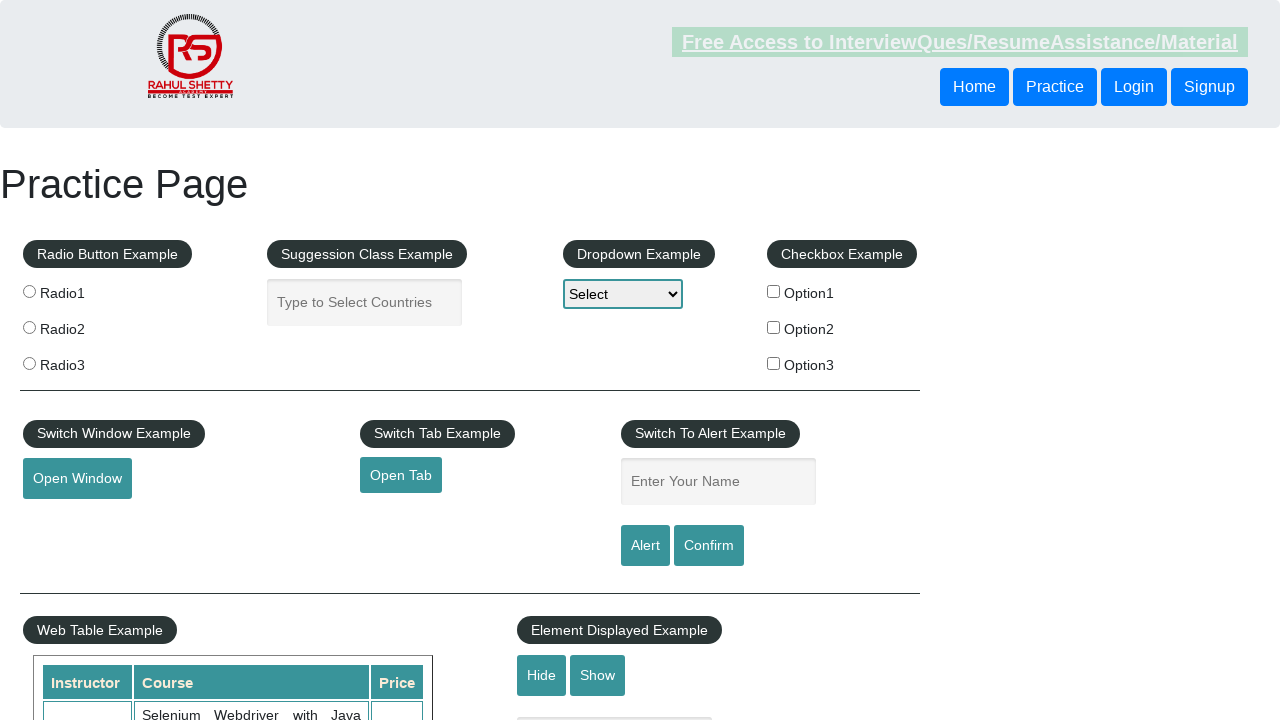

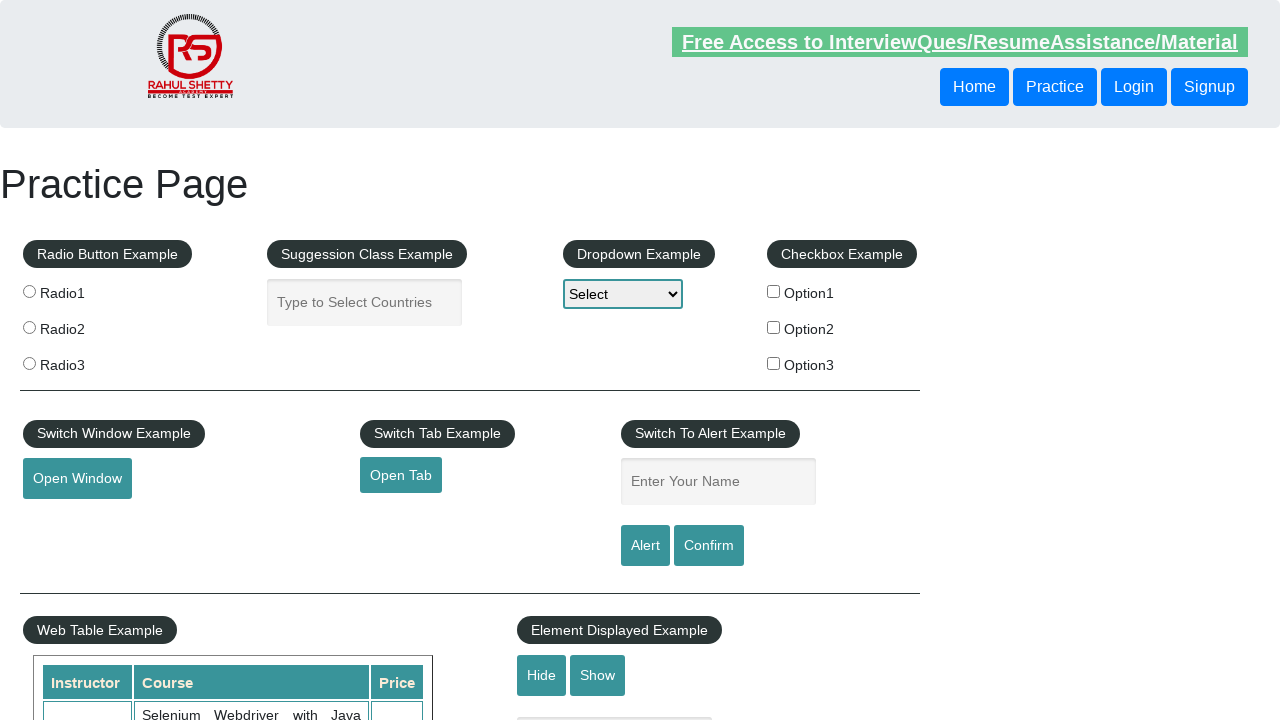